Tests notification messages by repeatedly clicking a link until a successful notification appears

Starting URL: https://the-internet.herokuapp.com/notification_message_rendered

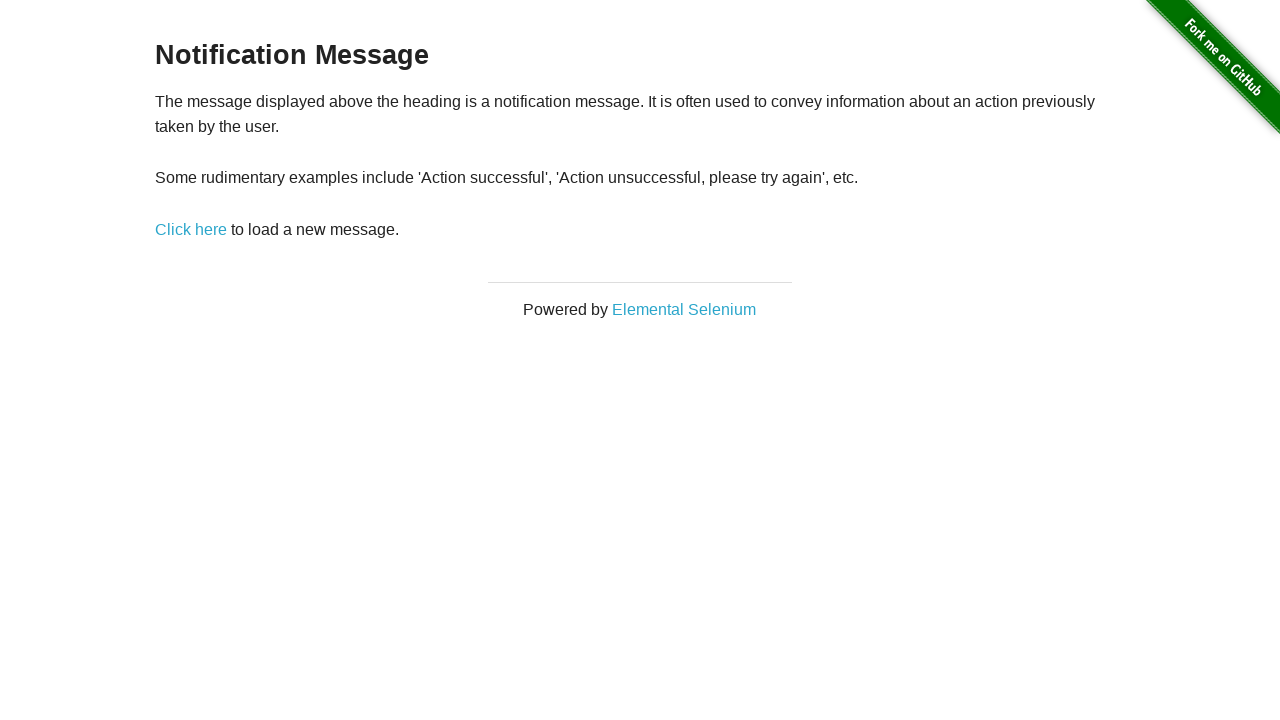

Waited 4 seconds before attempting to click notification link
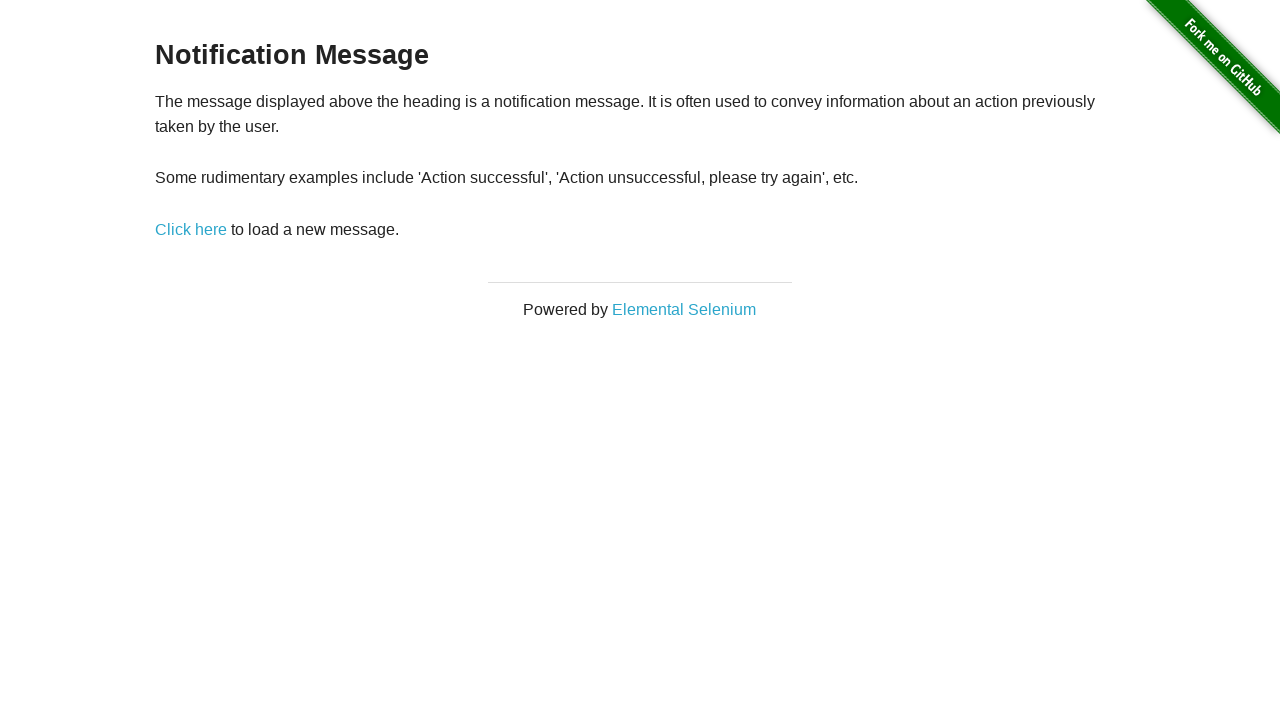

Clicked notification message link at (191, 229) on xpath=//a[@href='/notification_message']
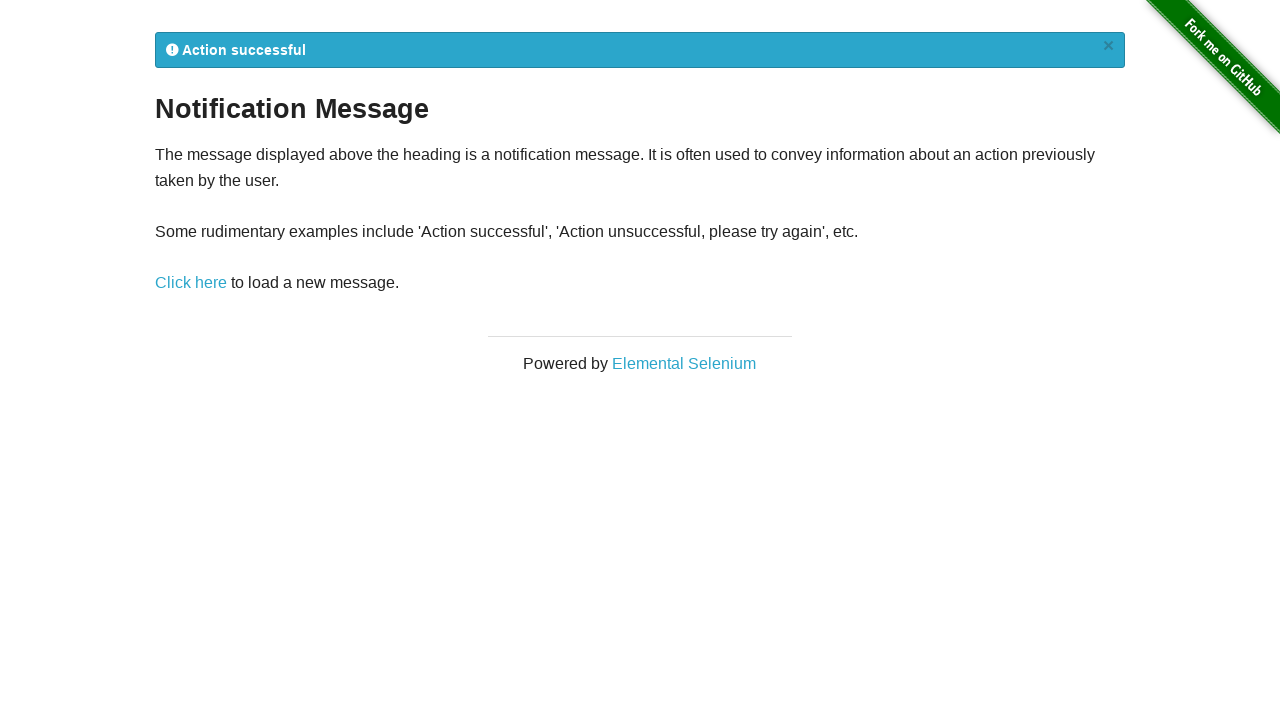

Retrieved flash notification text: '
            Action successful
            ×
          '
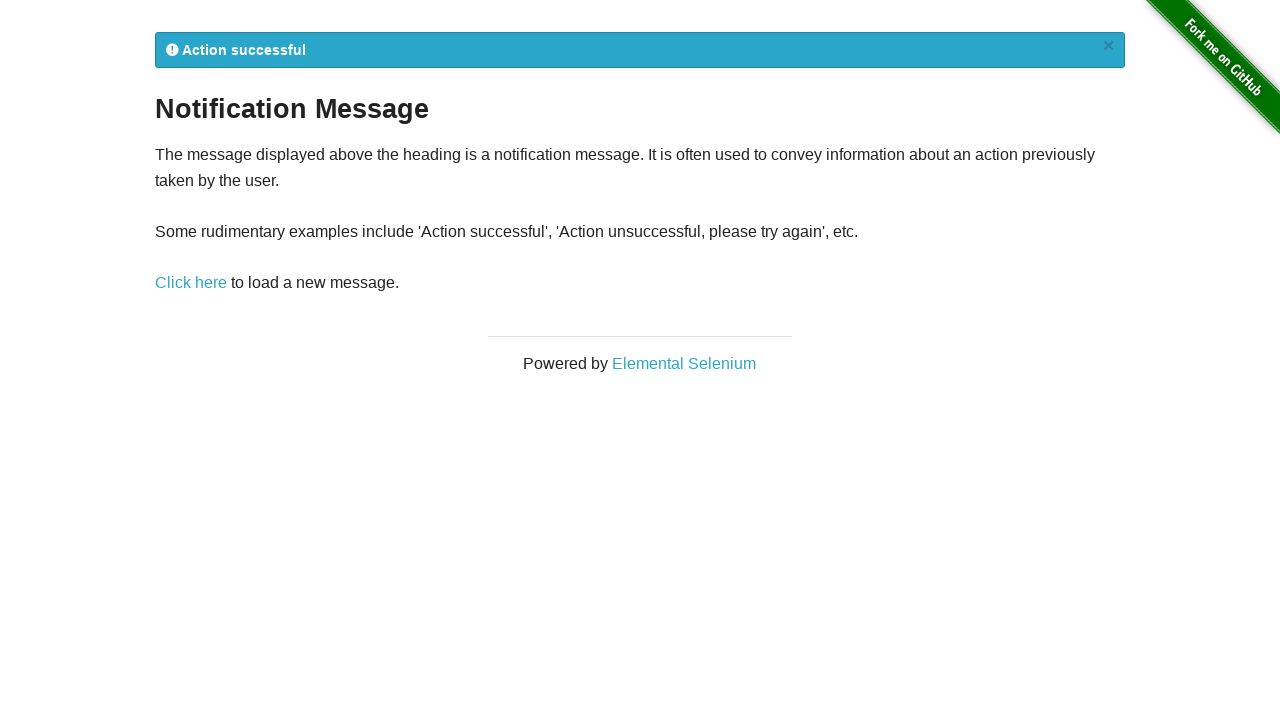

Successful notification message found - breaking loop
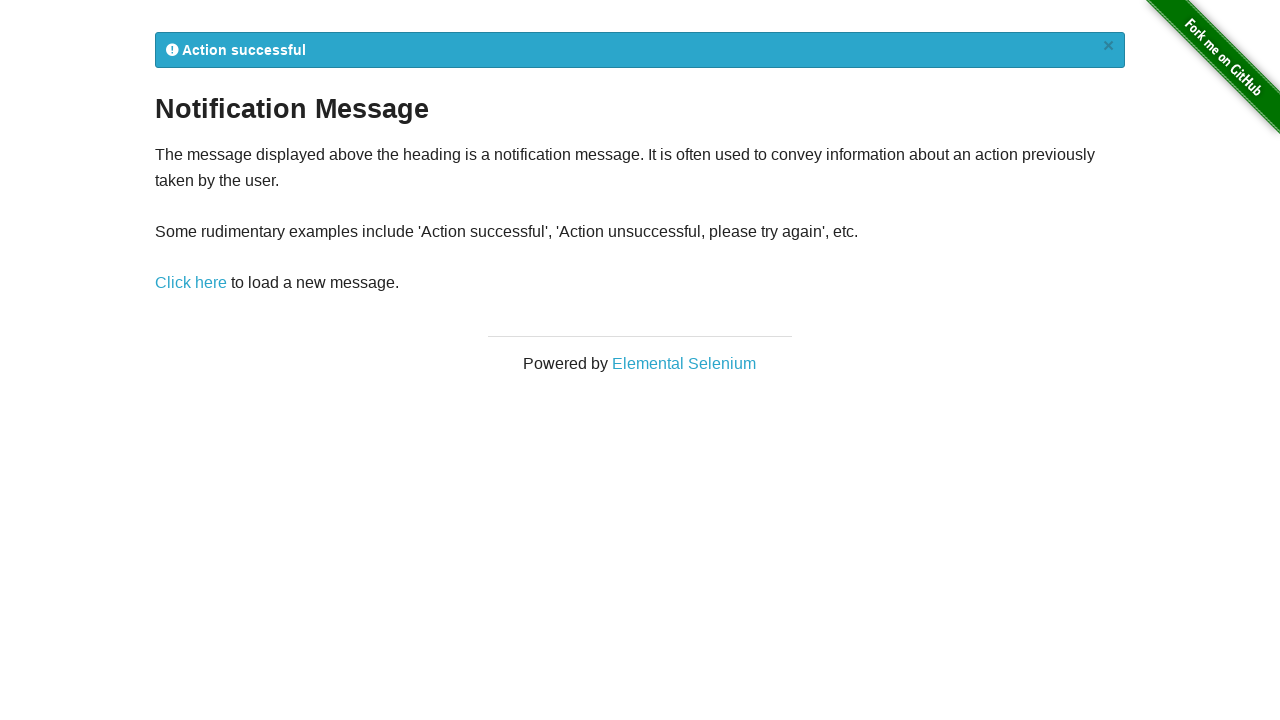

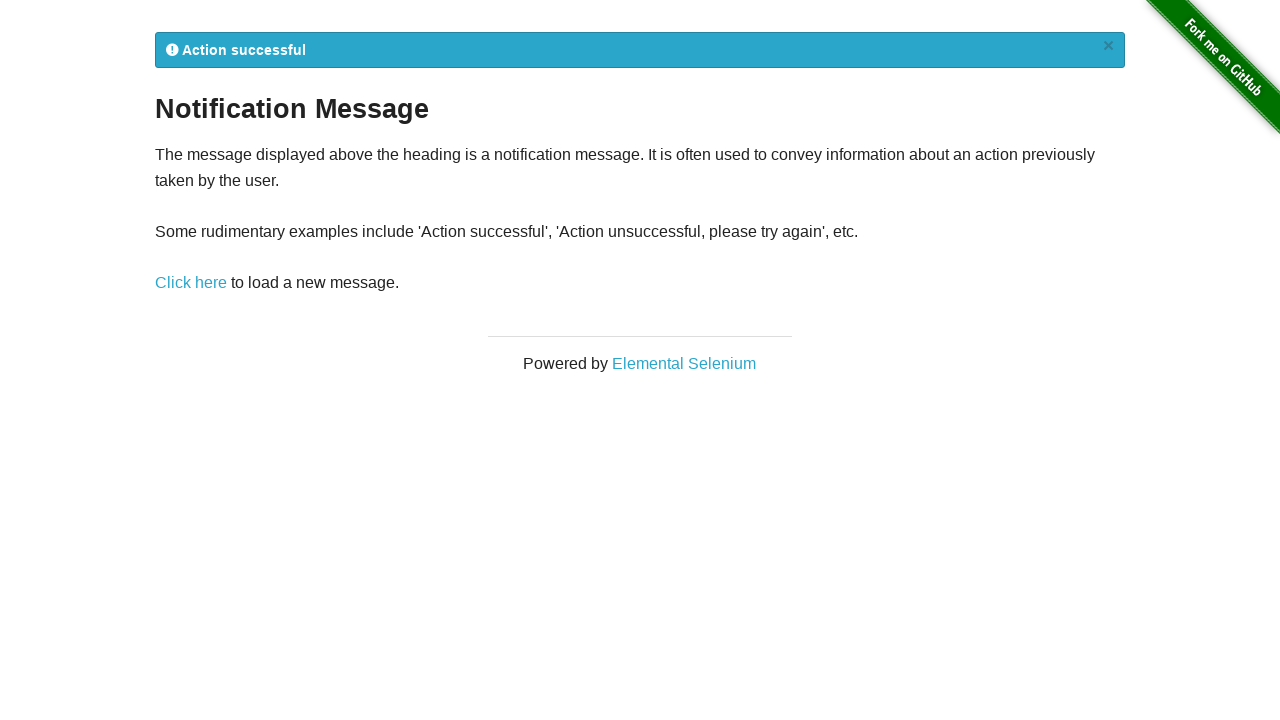